Tests the sign-in form's error handling by entering invalid credentials and verifying that a JavaScript alert with the correct error message is displayed.

Starting URL: https://claruswaysda.github.io/signIn.html

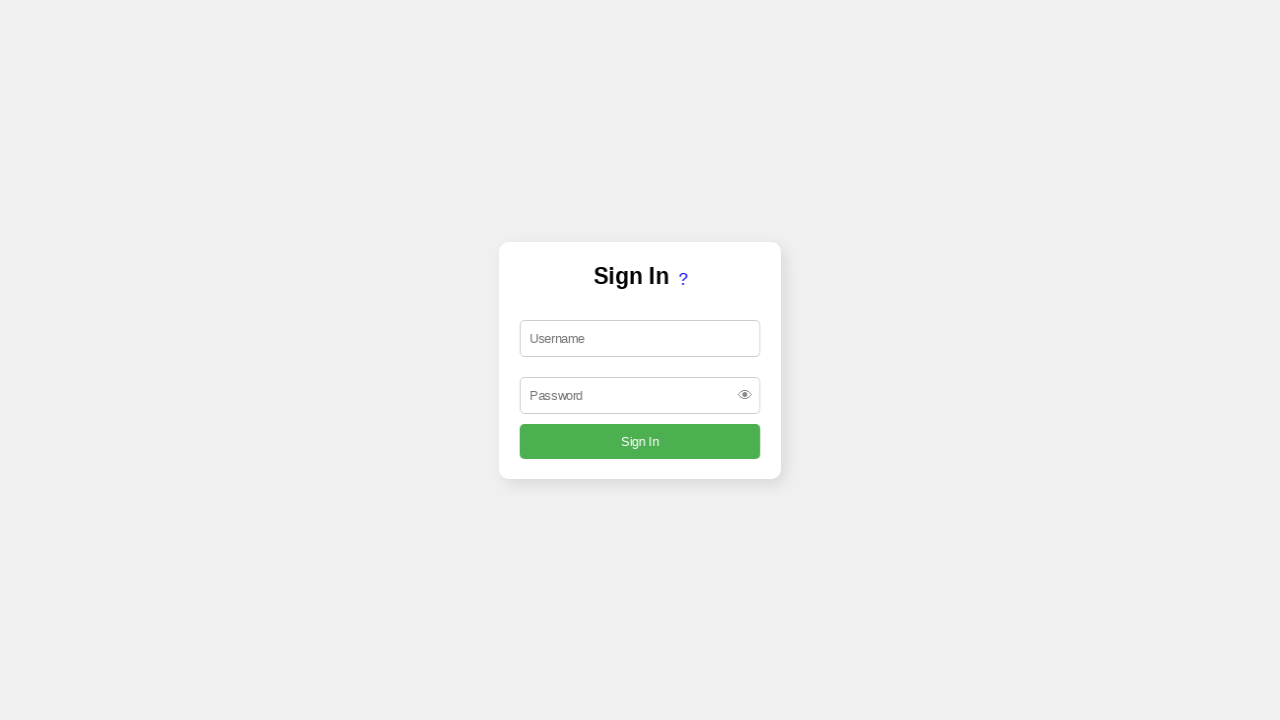

Filled username field with 'wronguser' on #username
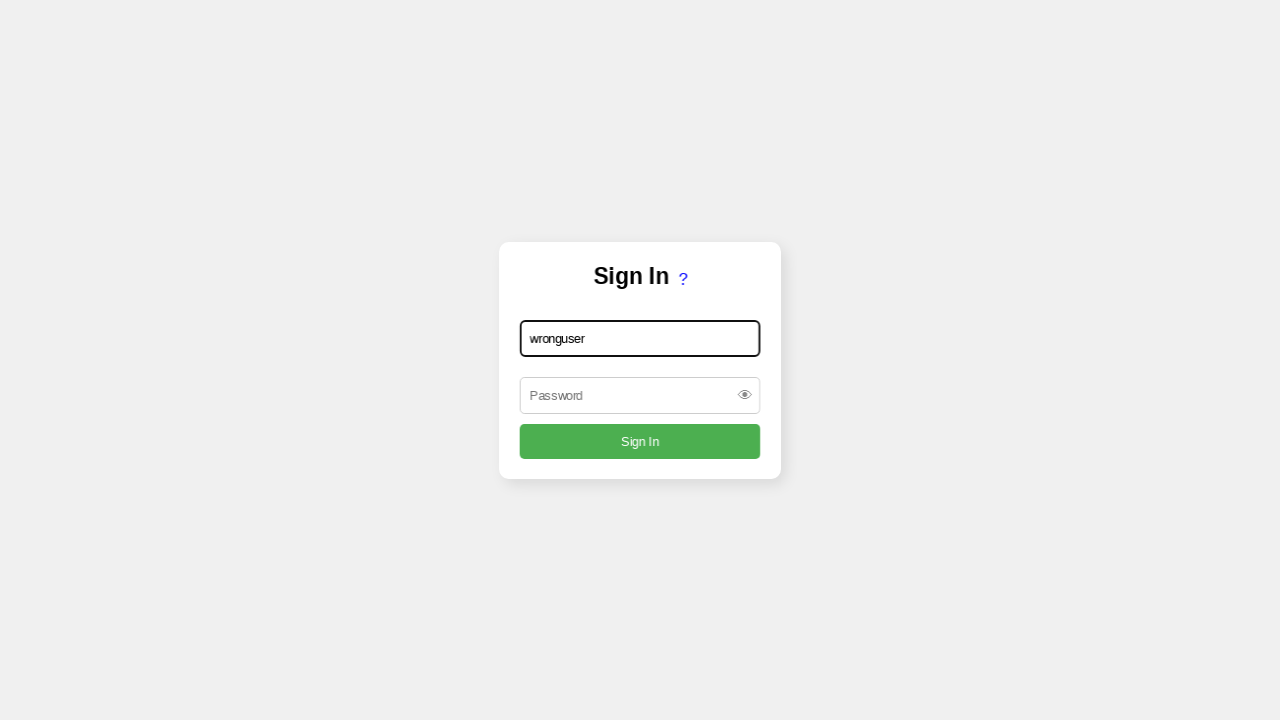

Filled password field with 'wrongpass' on #password
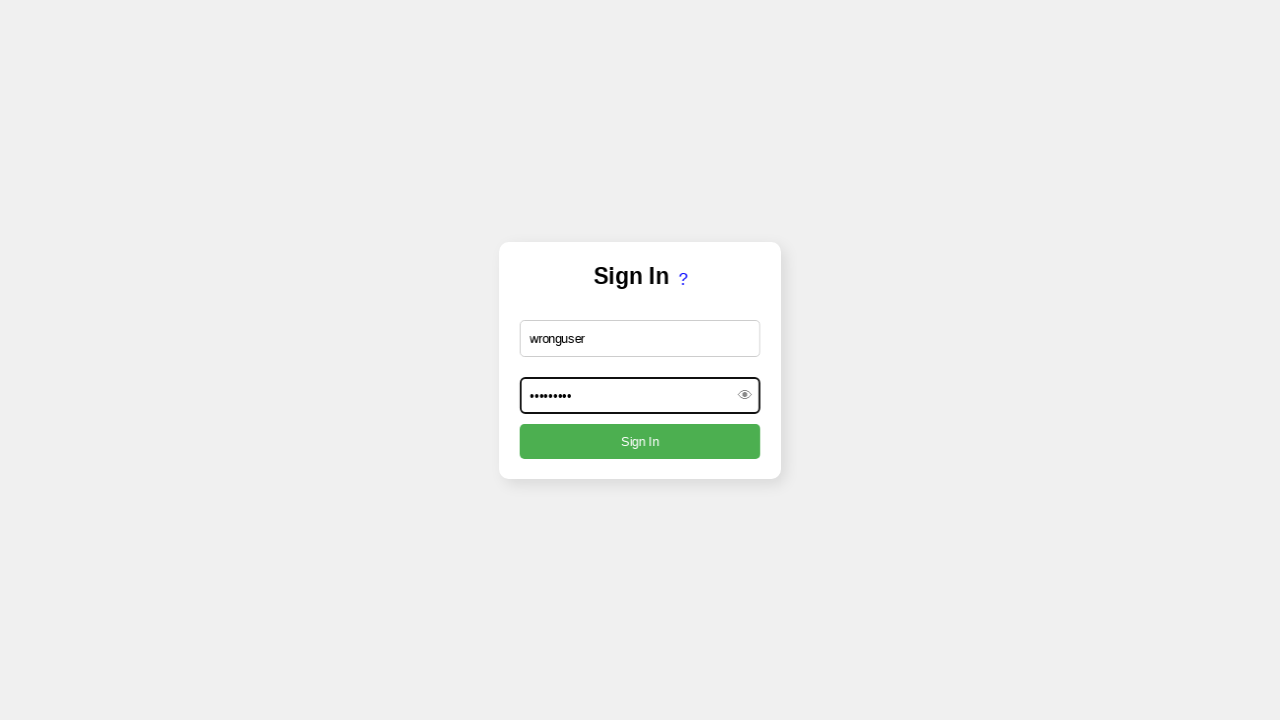

Clicked Sign In button at (640, 441) on input[value='Sign In']
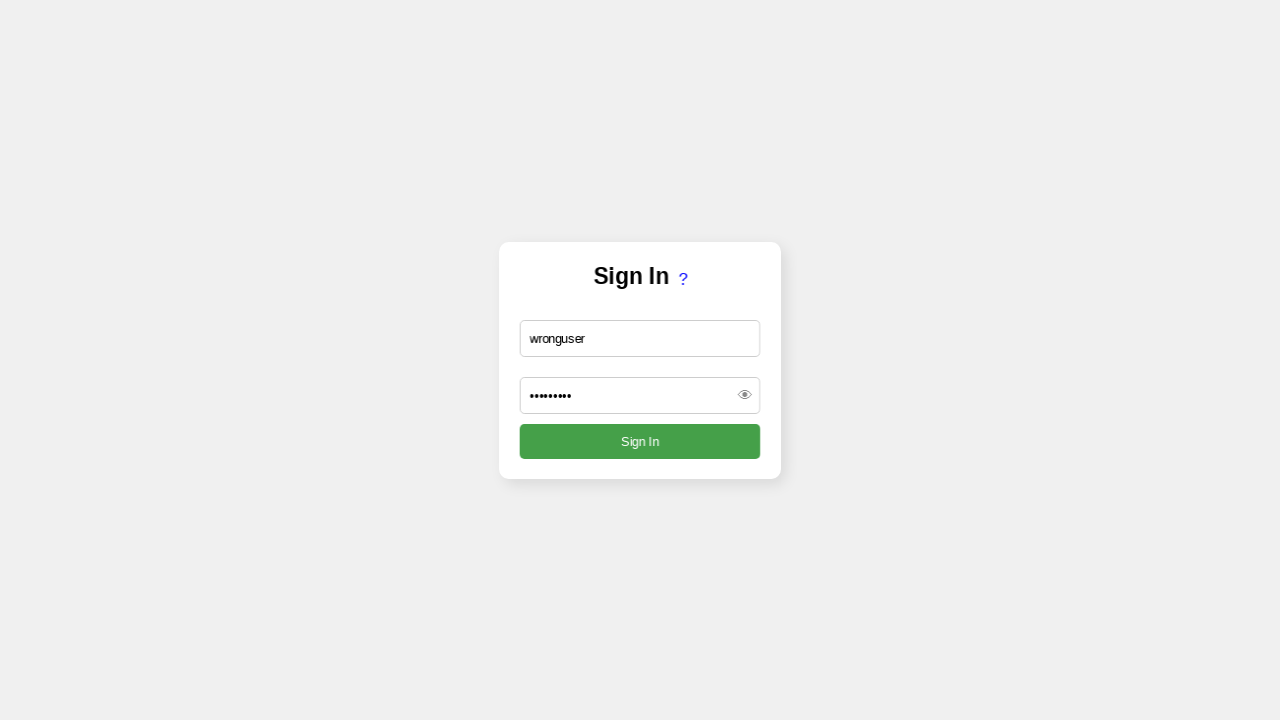

Set up dialog listener to accept alerts
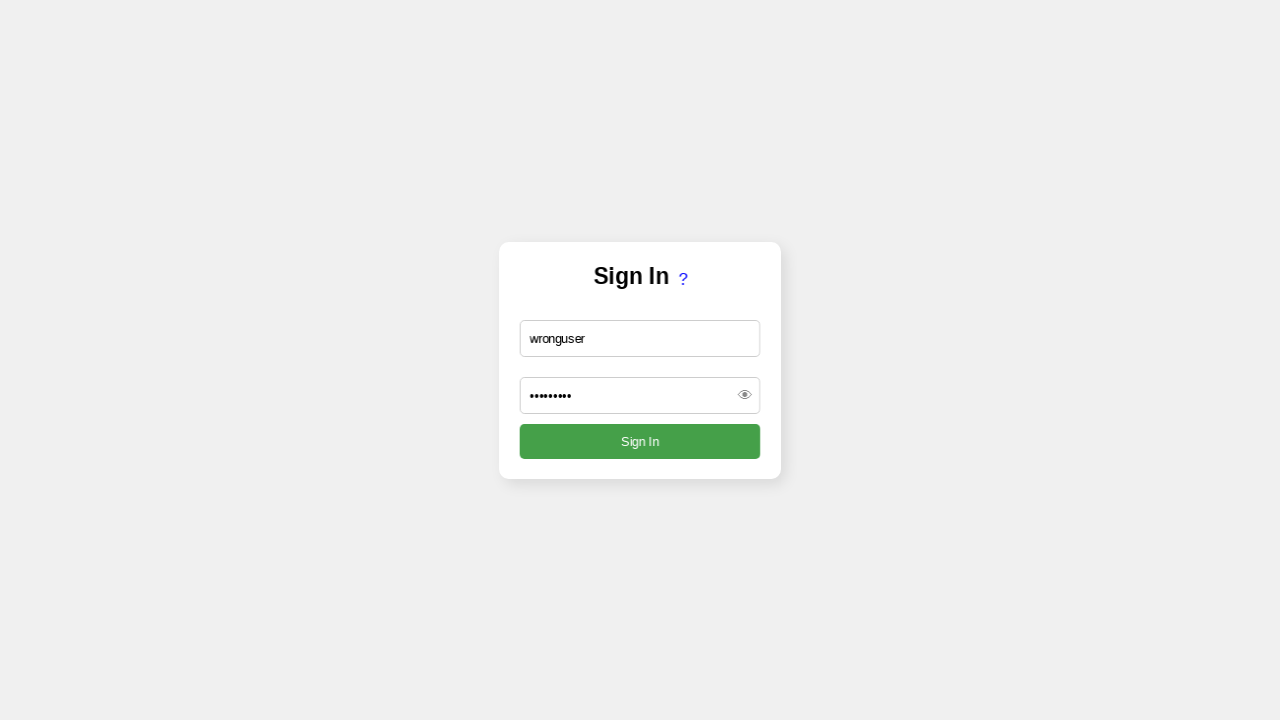

Set up dialog handler to verify error message and accept
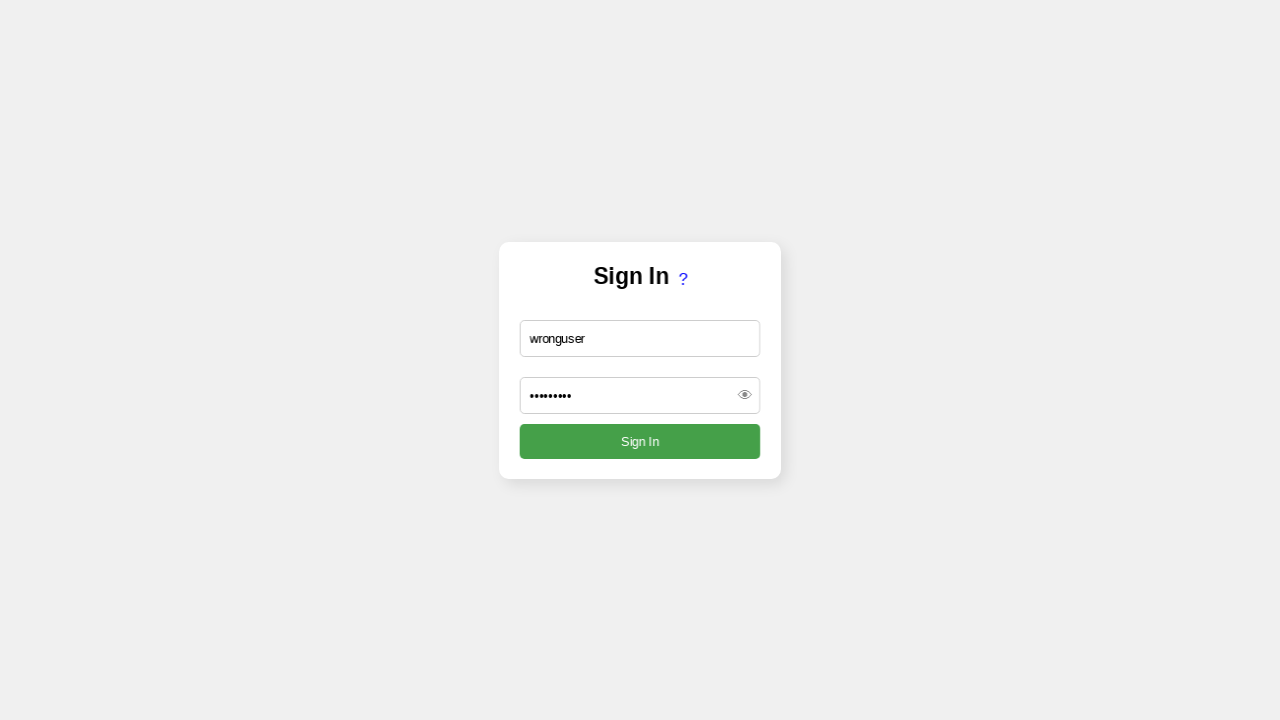

Re-filled username field with 'wronguser' to re-trigger alert on #username
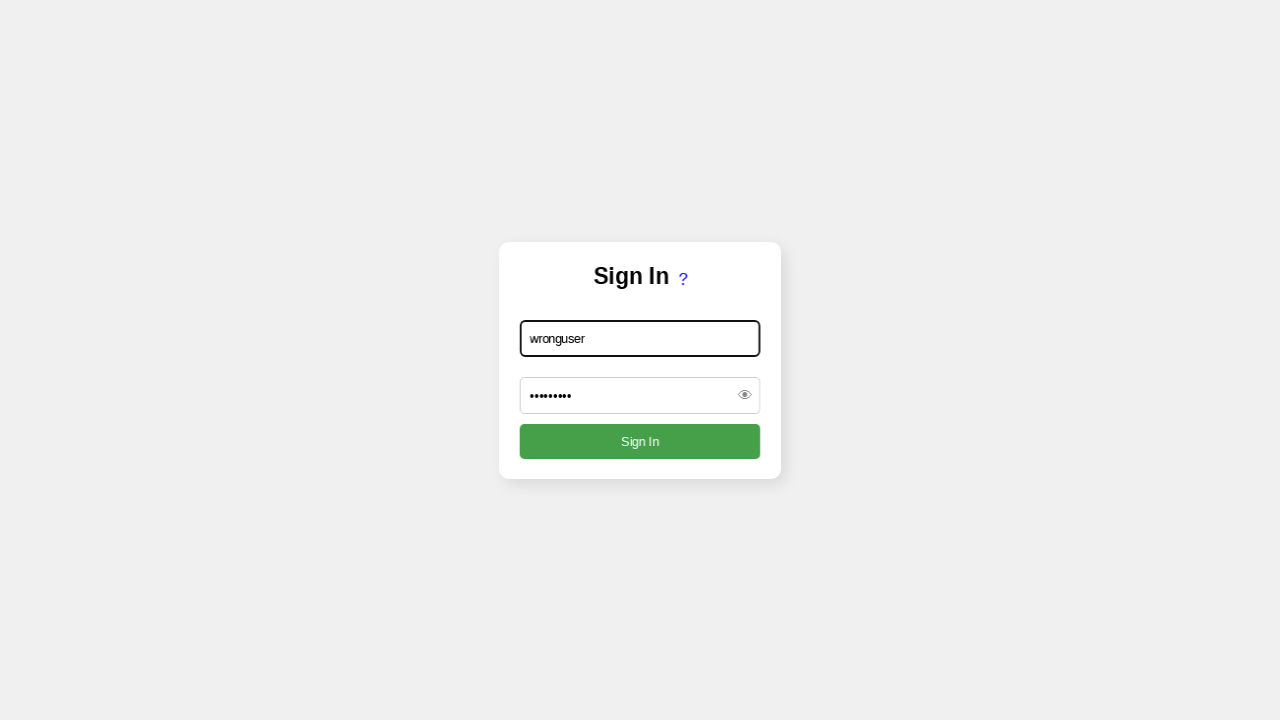

Re-filled password field with 'wrongpass' to re-trigger alert on #password
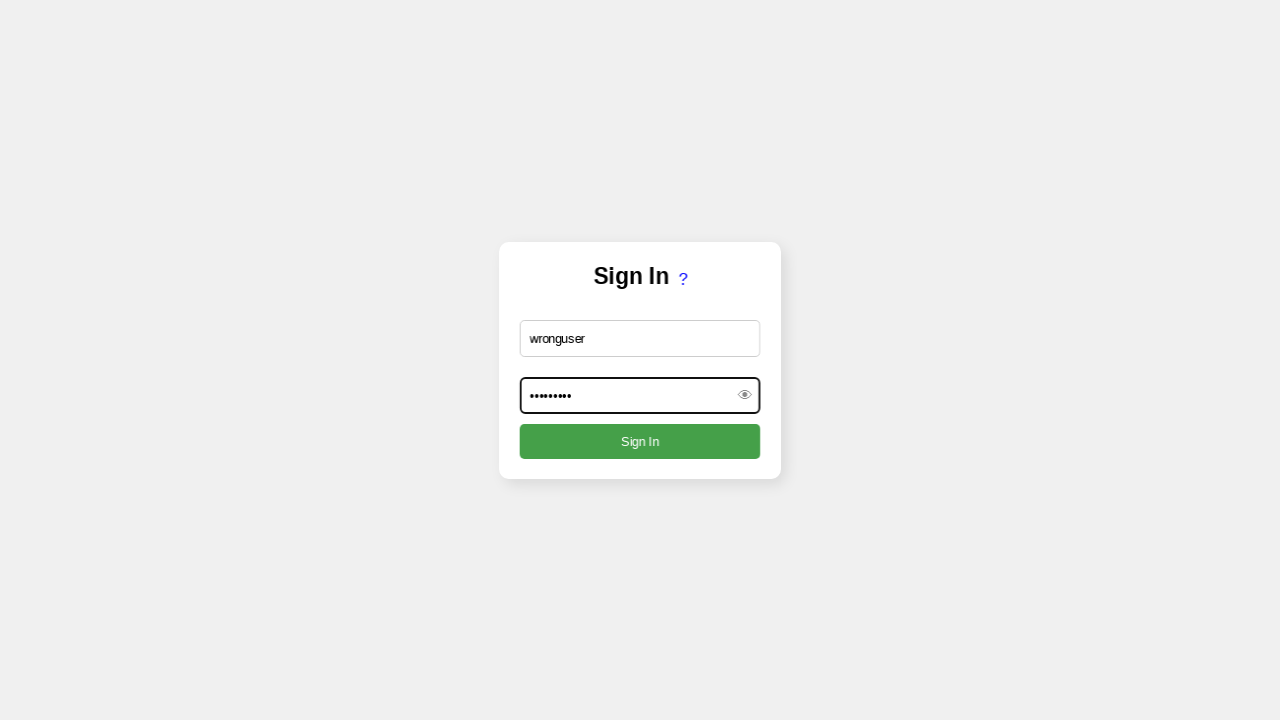

Clicked Sign In button to trigger alert and verify error message at (640, 441) on input[value='Sign In']
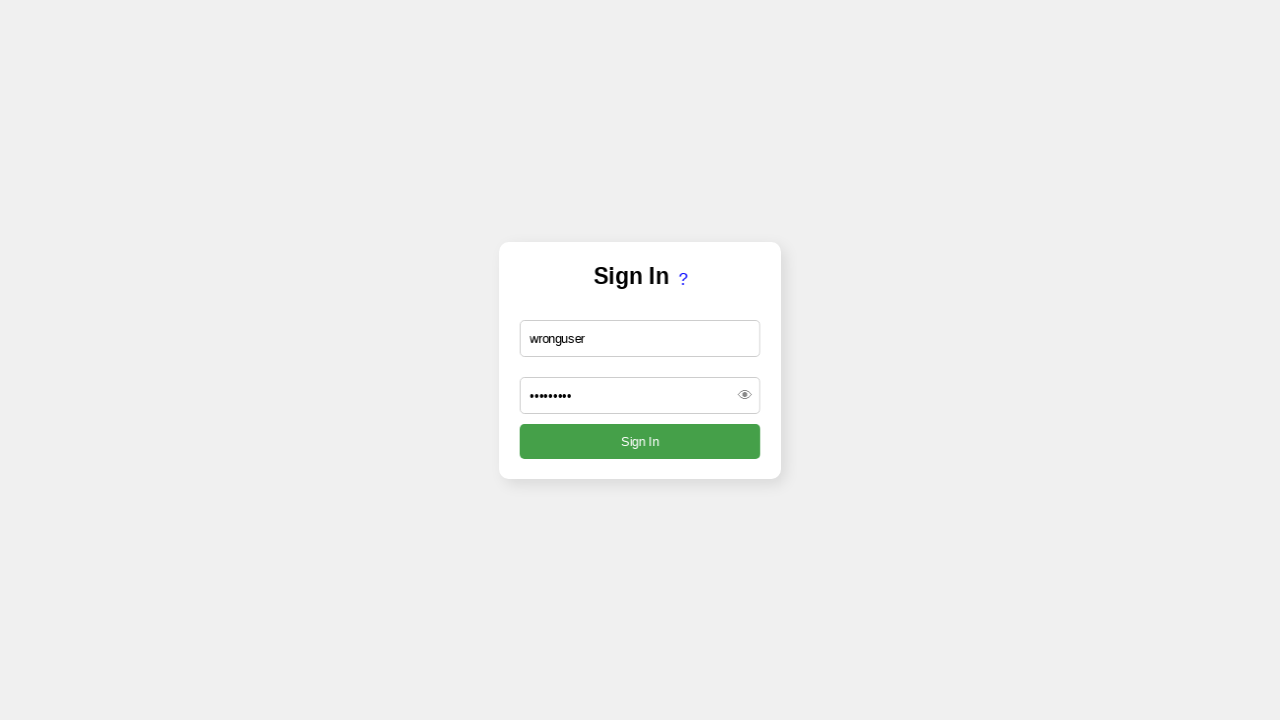

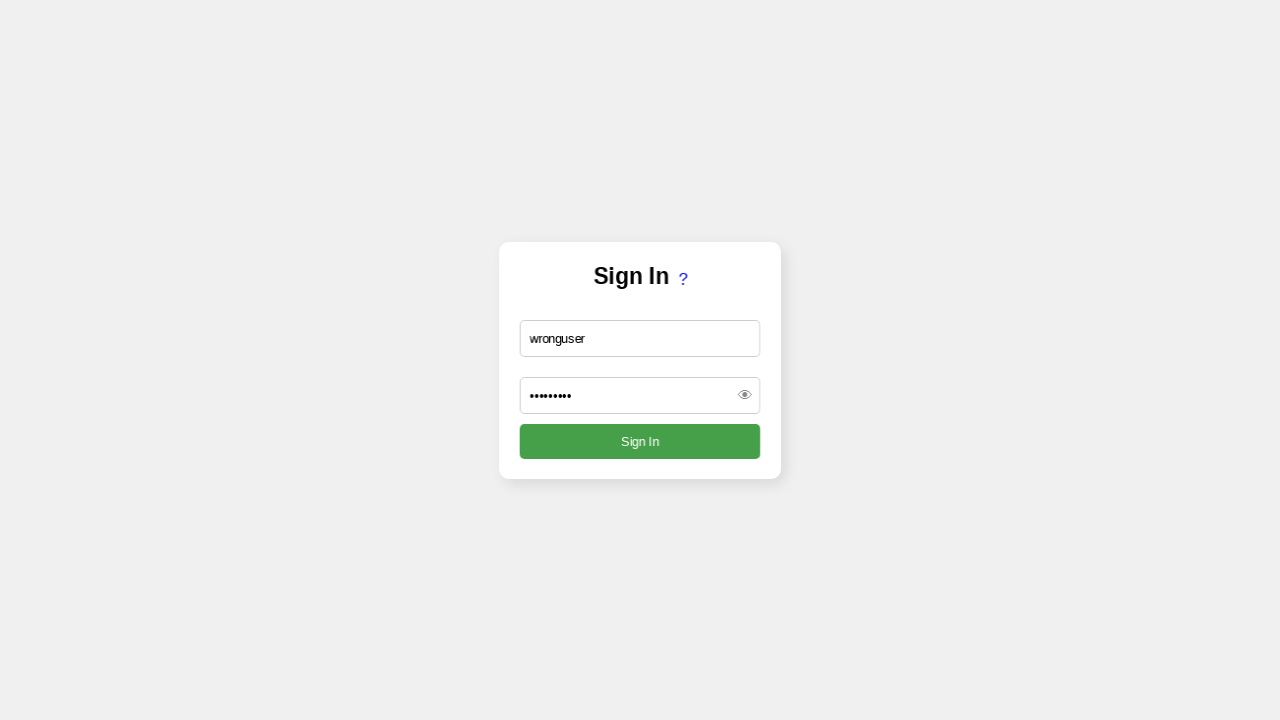